Tests drag and drop functionality by dragging an element from source to target within an iframe

Starting URL: https://jqueryui.com/droppable/

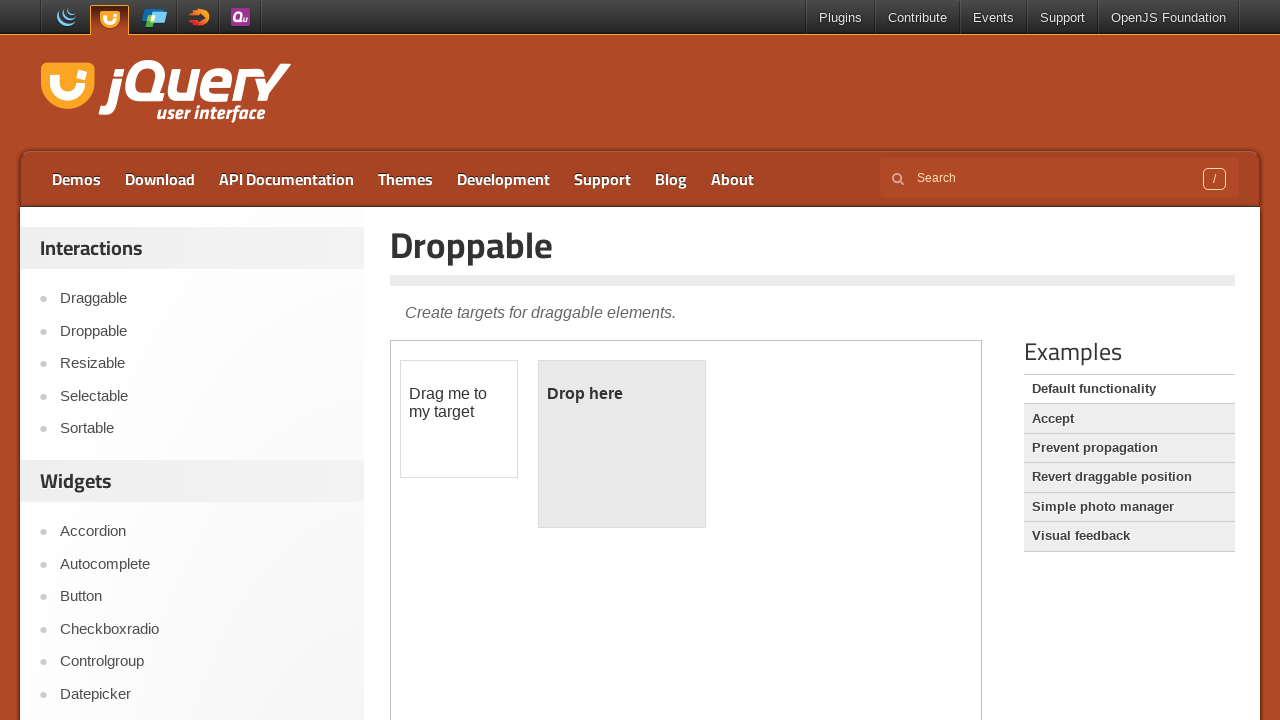

Located the demo iframe containing drag and drop elements
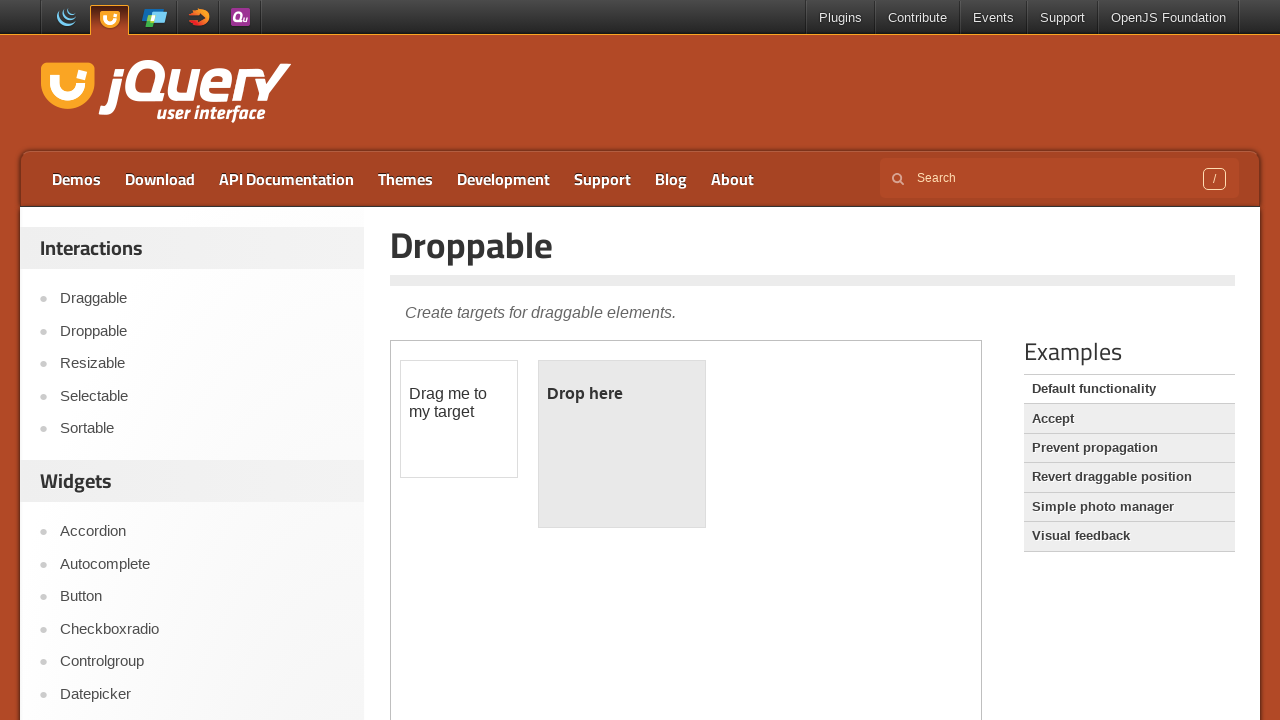

Located the draggable source element within the iframe
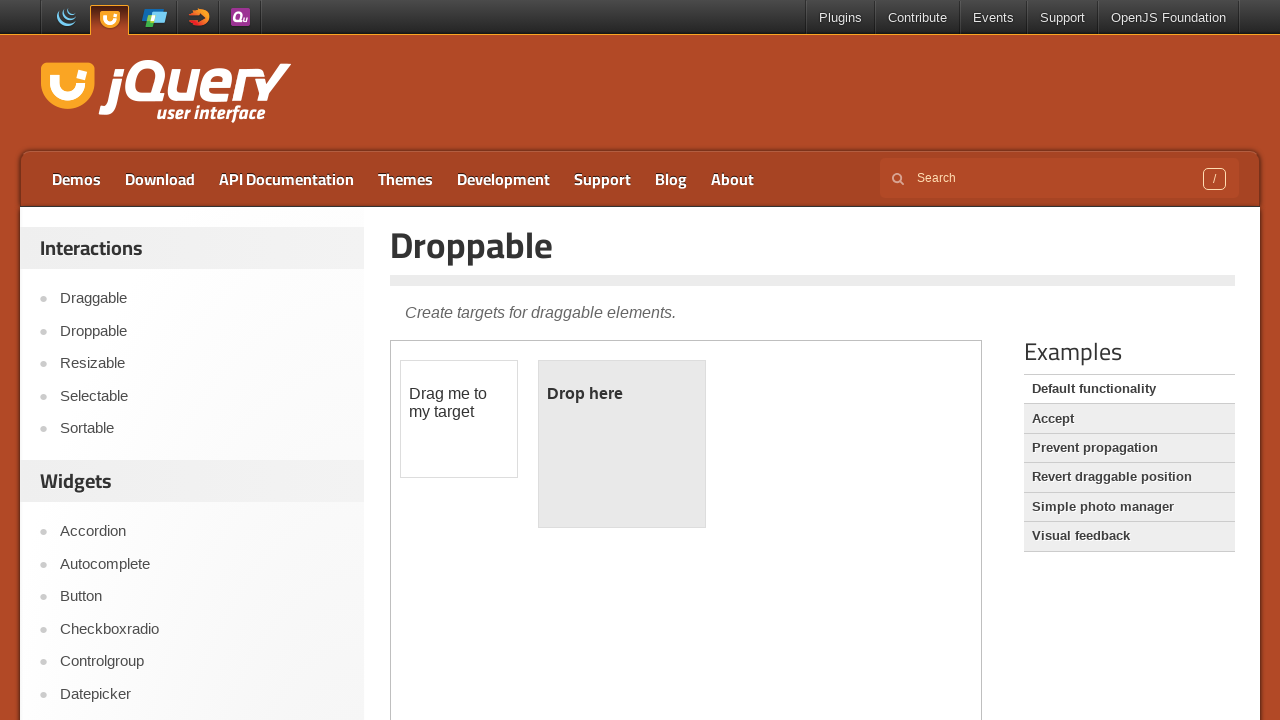

Located the droppable target element within the iframe
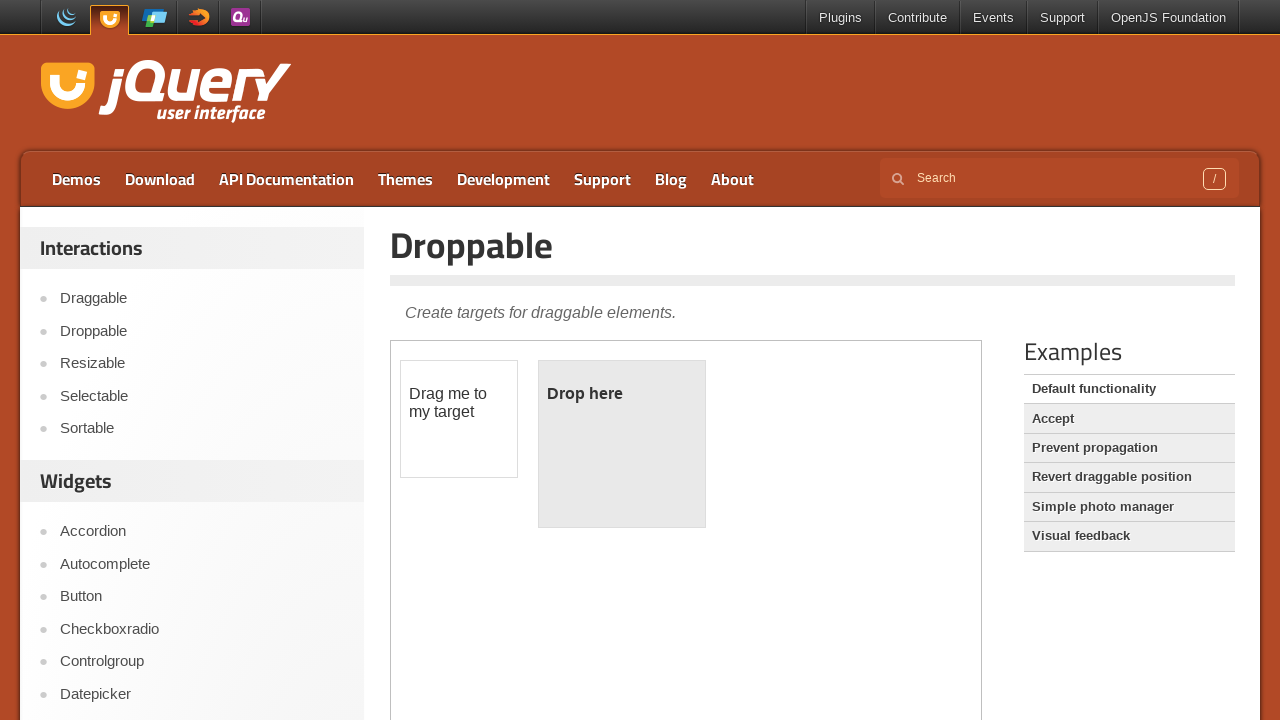

Performed drag and drop operation from source to target at (622, 444)
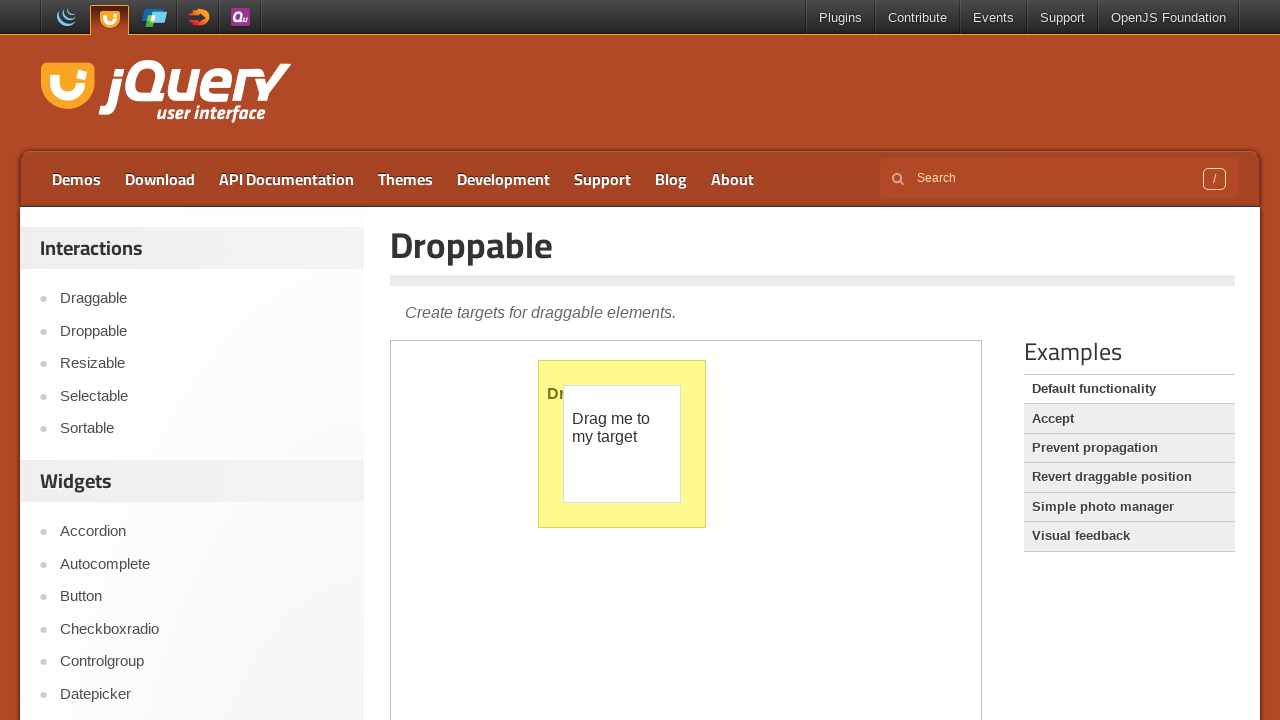

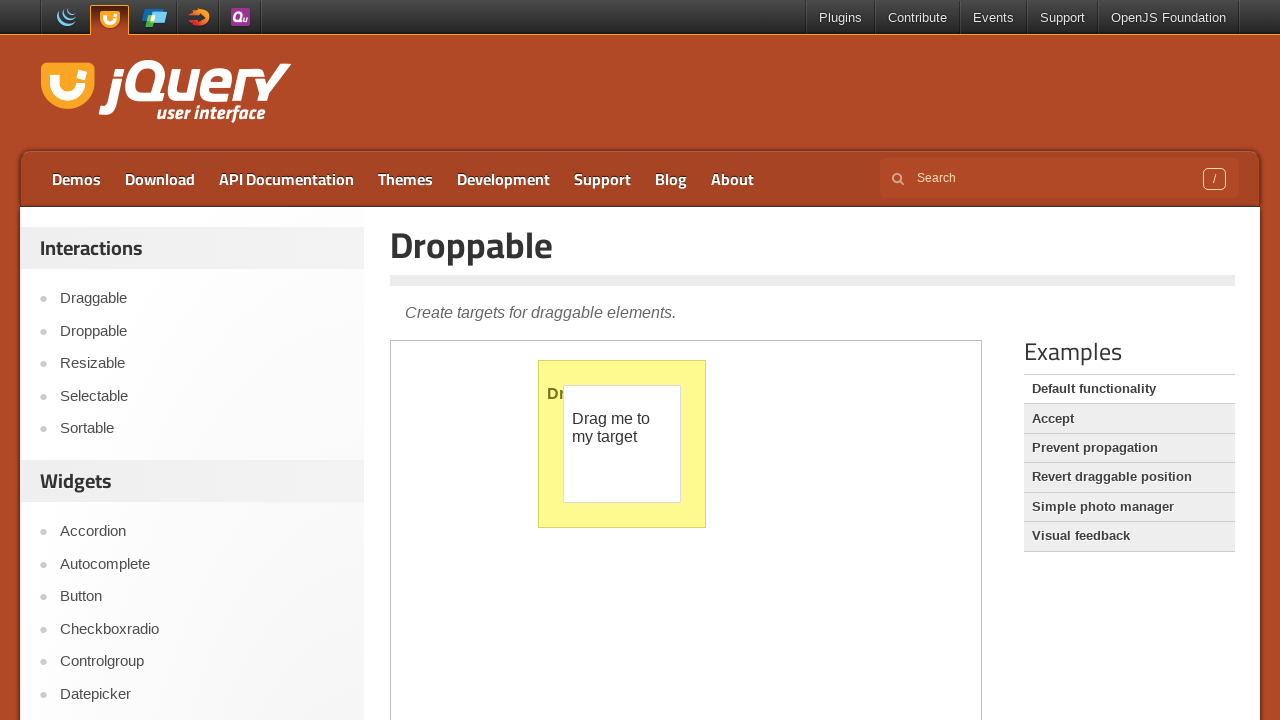